Tests calendar functionality on a practice e-commerce site by clicking the calendar button to open the date picker

Starting URL: https://rahulshettyacademy.com/seleniumPractise/#/offers

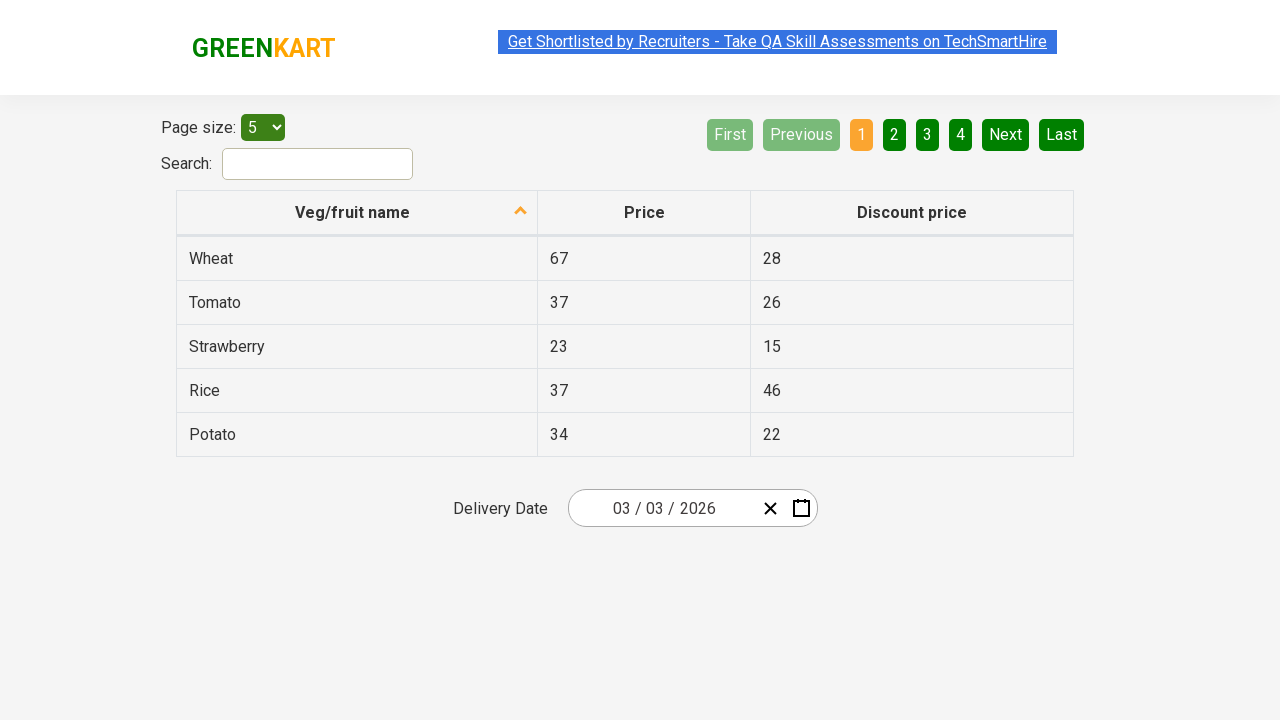

Navigated to the practice e-commerce site offers page
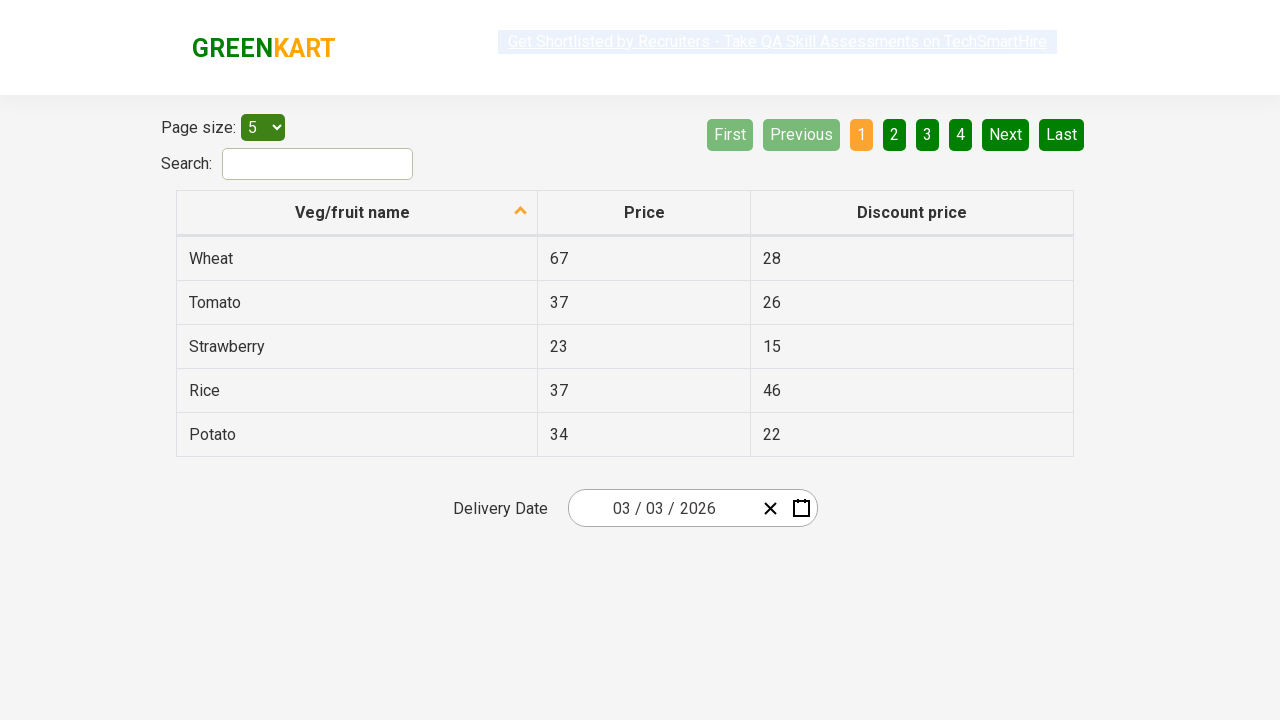

Clicked the calendar button to open the date picker at (801, 508) on button.react-date-picker__calendar-button.react-date-picker__button
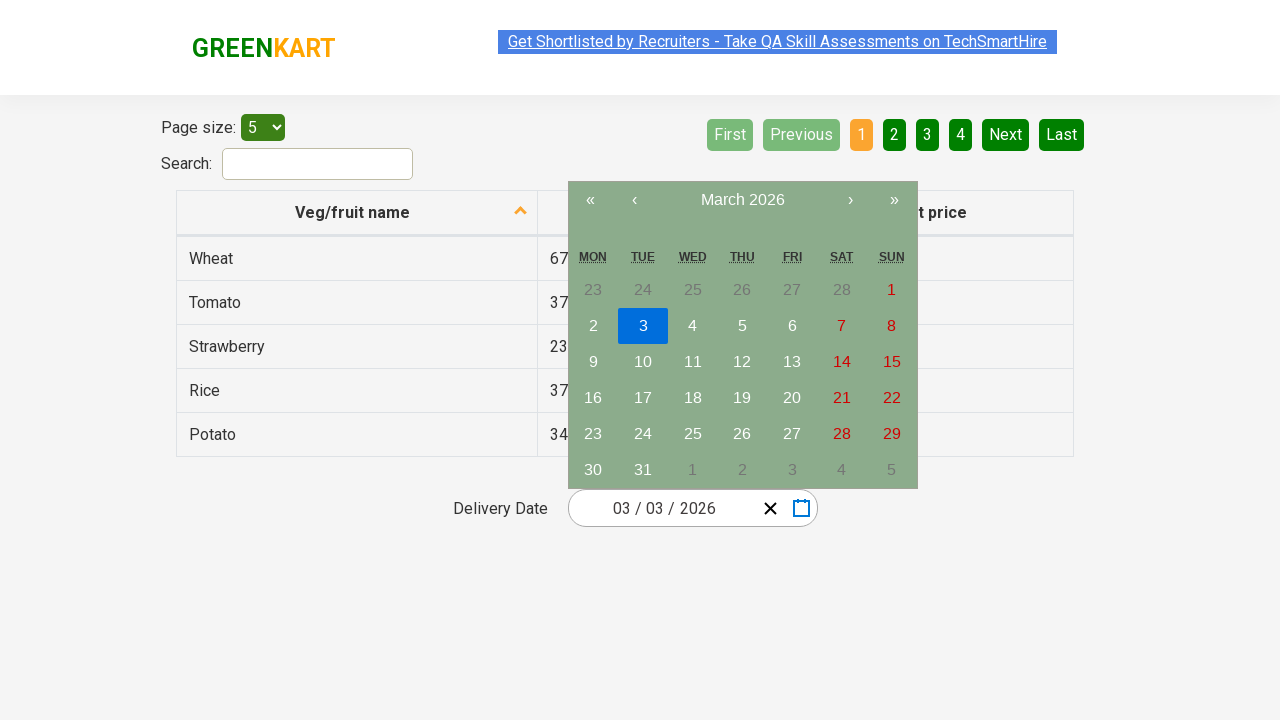

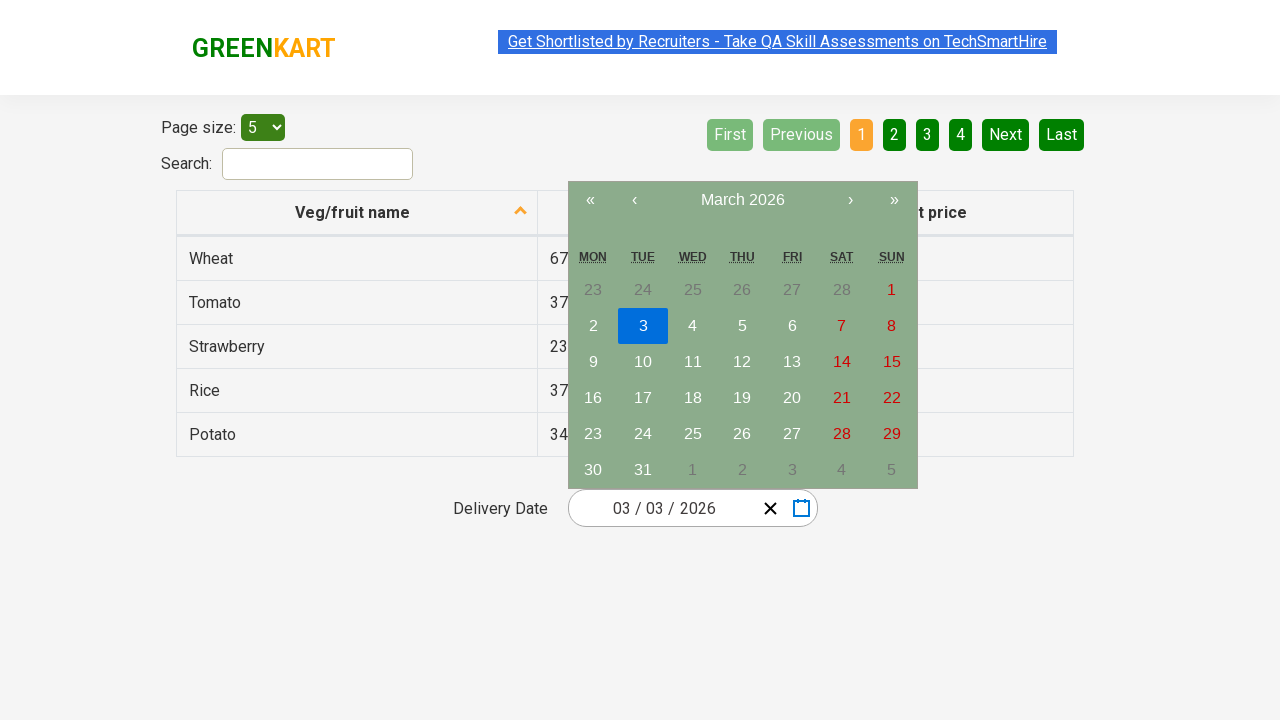